Tests that the todo counter displays the correct number of items

Starting URL: https://demo.playwright.dev/todomvc

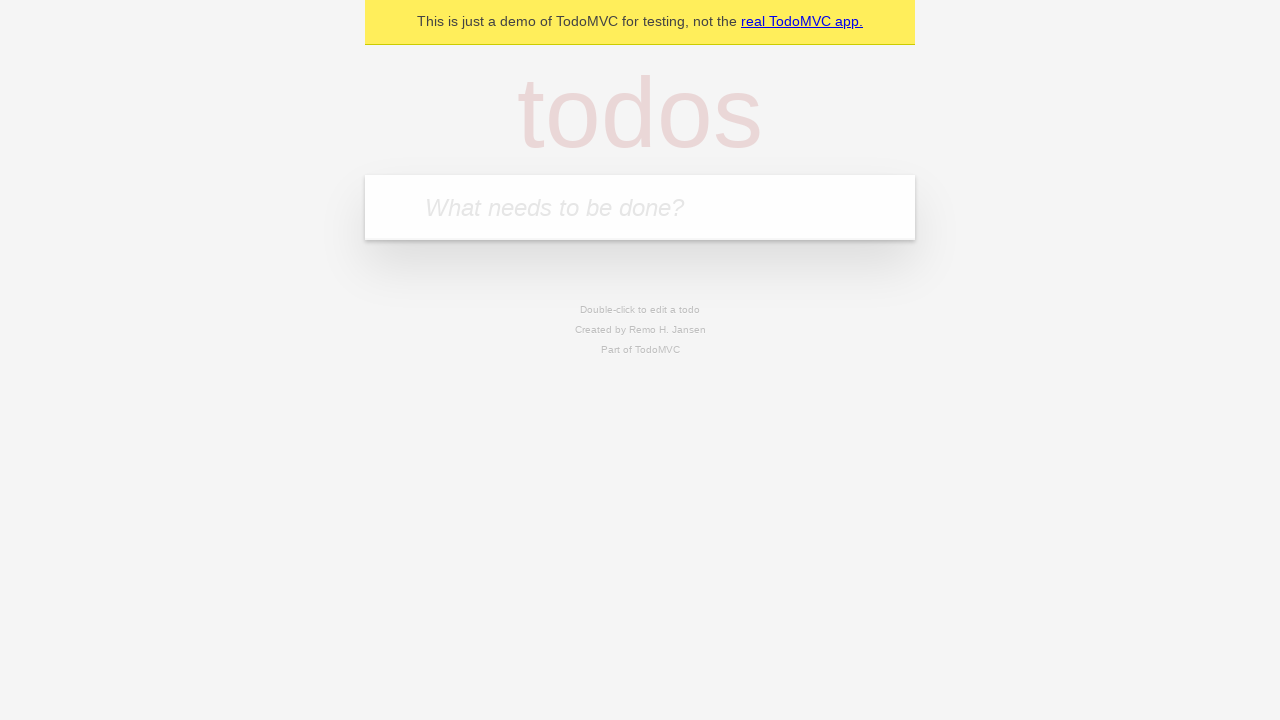

Located the 'What needs to be done?' input field
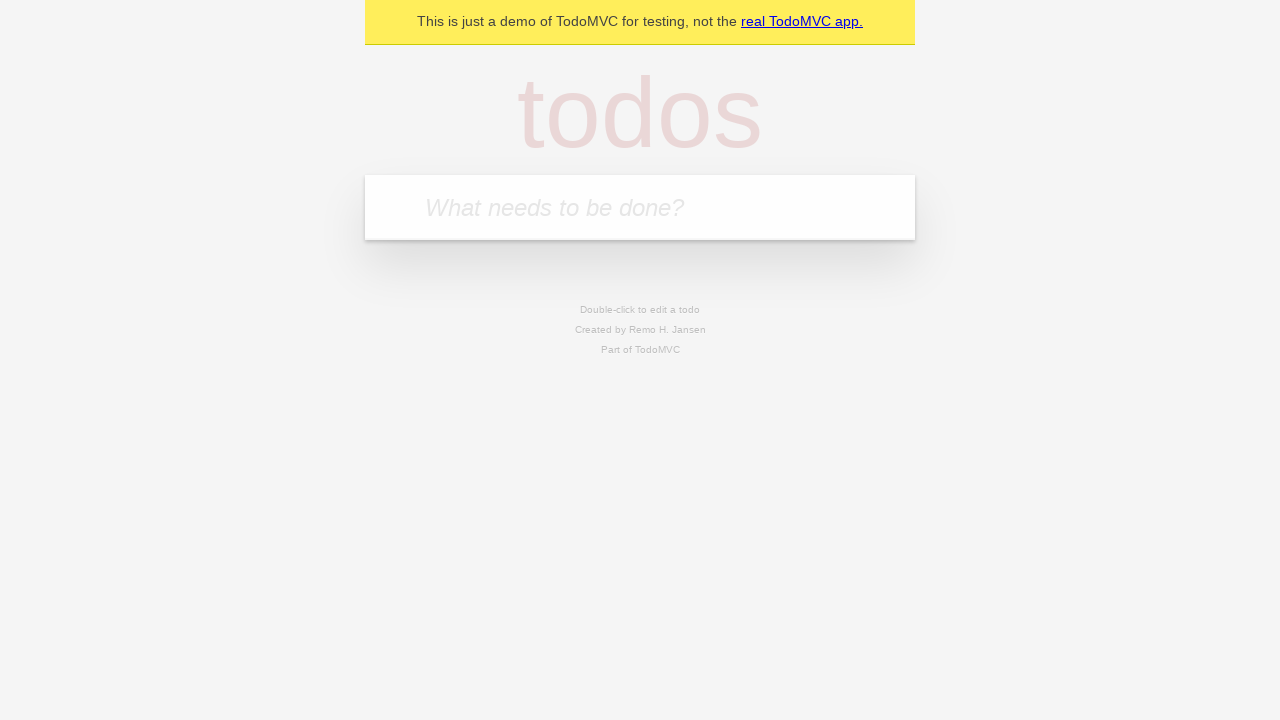

Filled first todo with 'buy some cheese' on internal:attr=[placeholder="What needs to be done?"i]
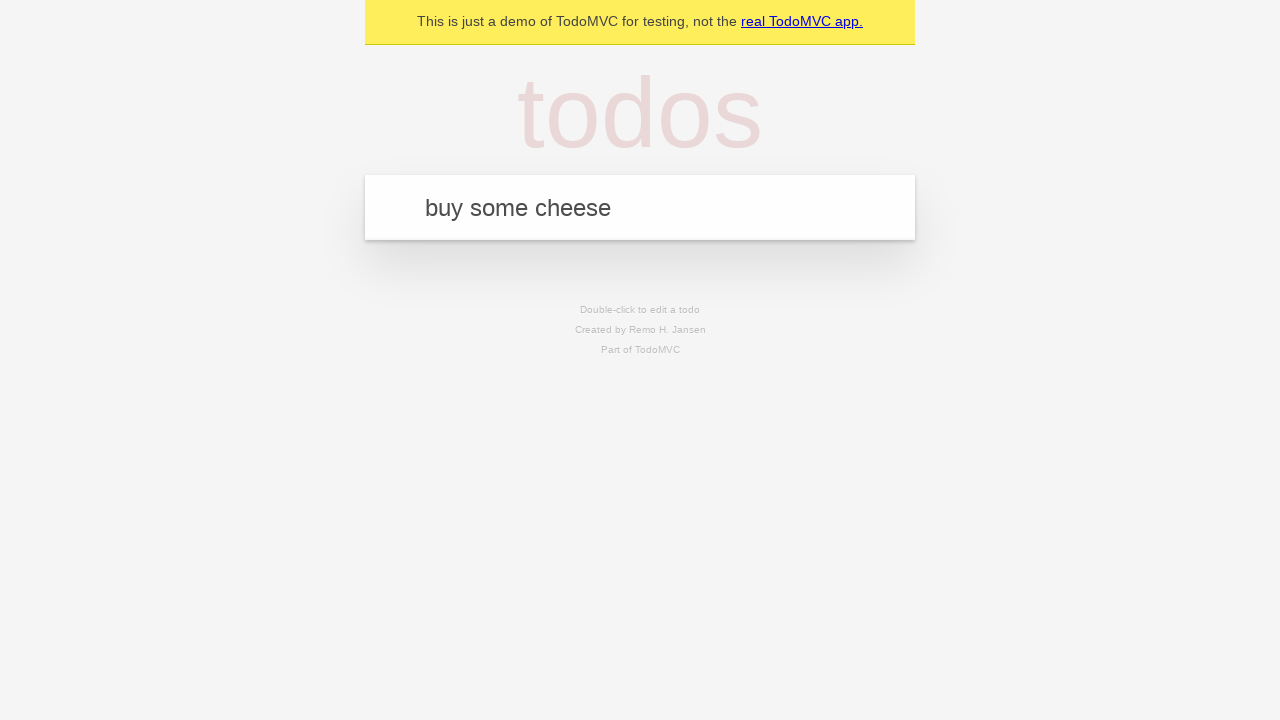

Pressed Enter to add first todo on internal:attr=[placeholder="What needs to be done?"i]
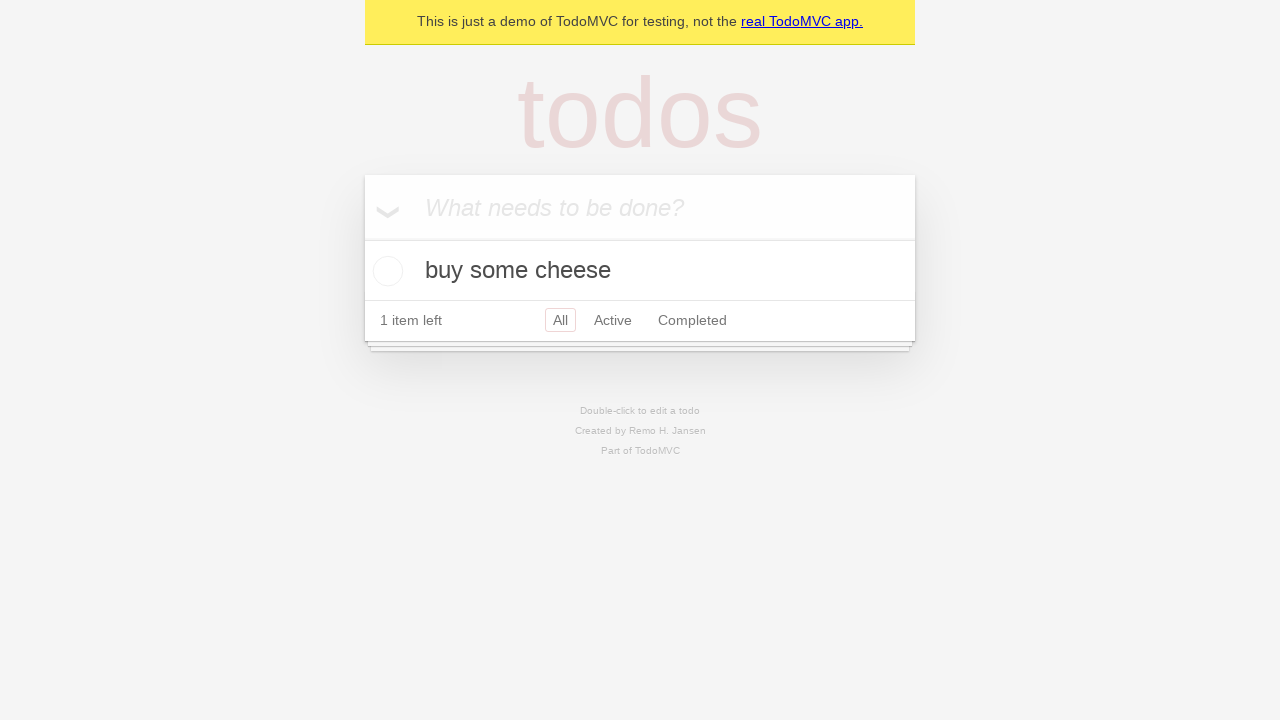

Todo counter element appeared on page
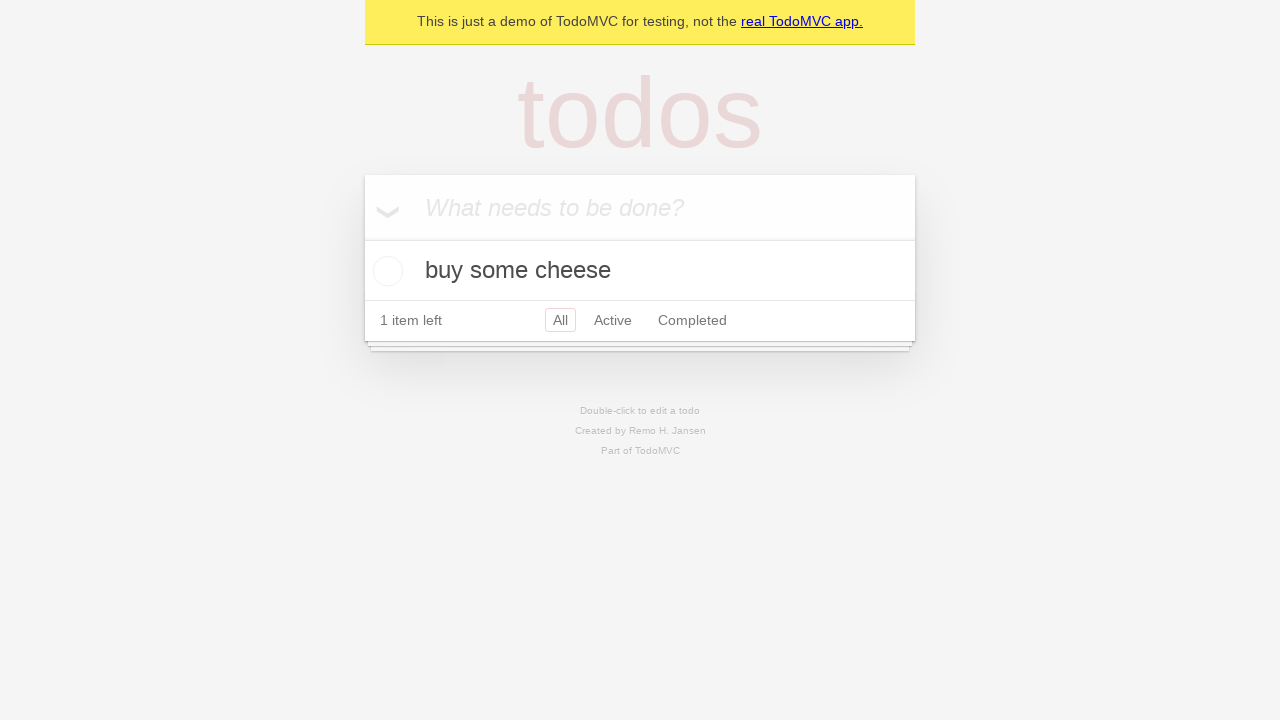

Filled second todo with 'feed the cat' on internal:attr=[placeholder="What needs to be done?"i]
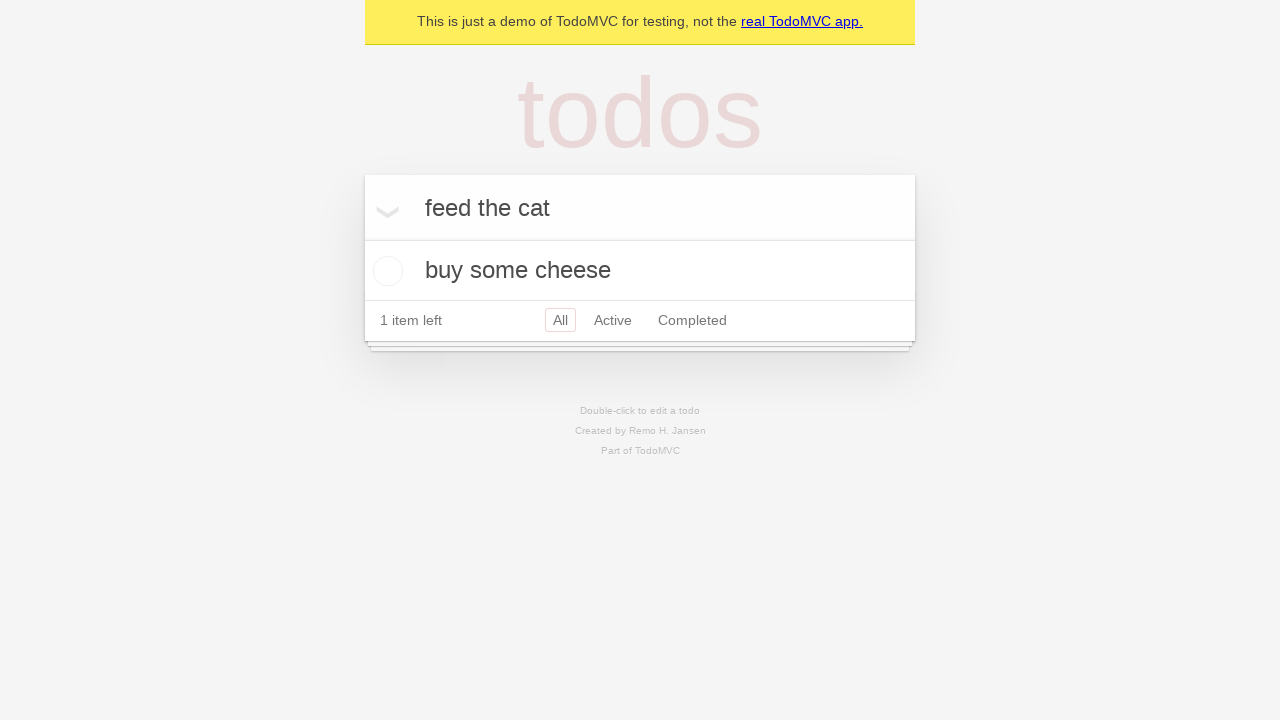

Pressed Enter to add second todo on internal:attr=[placeholder="What needs to be done?"i]
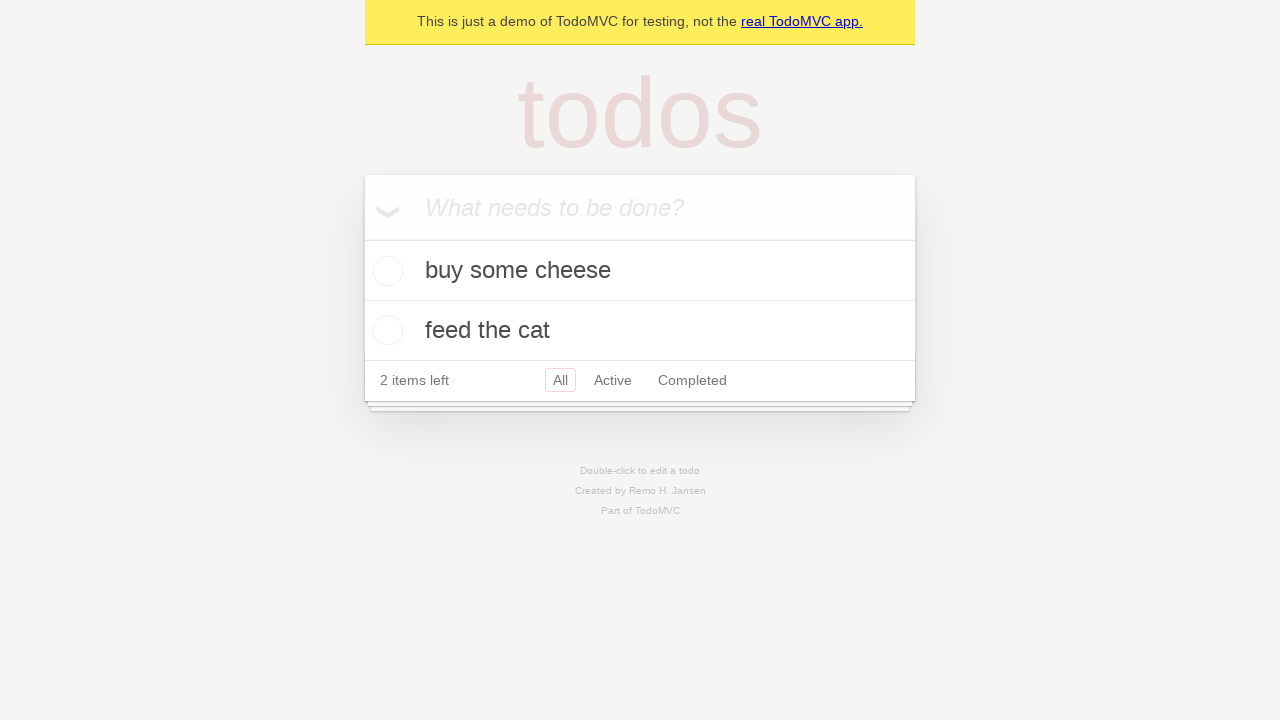

Todo counter updated to display 2 items
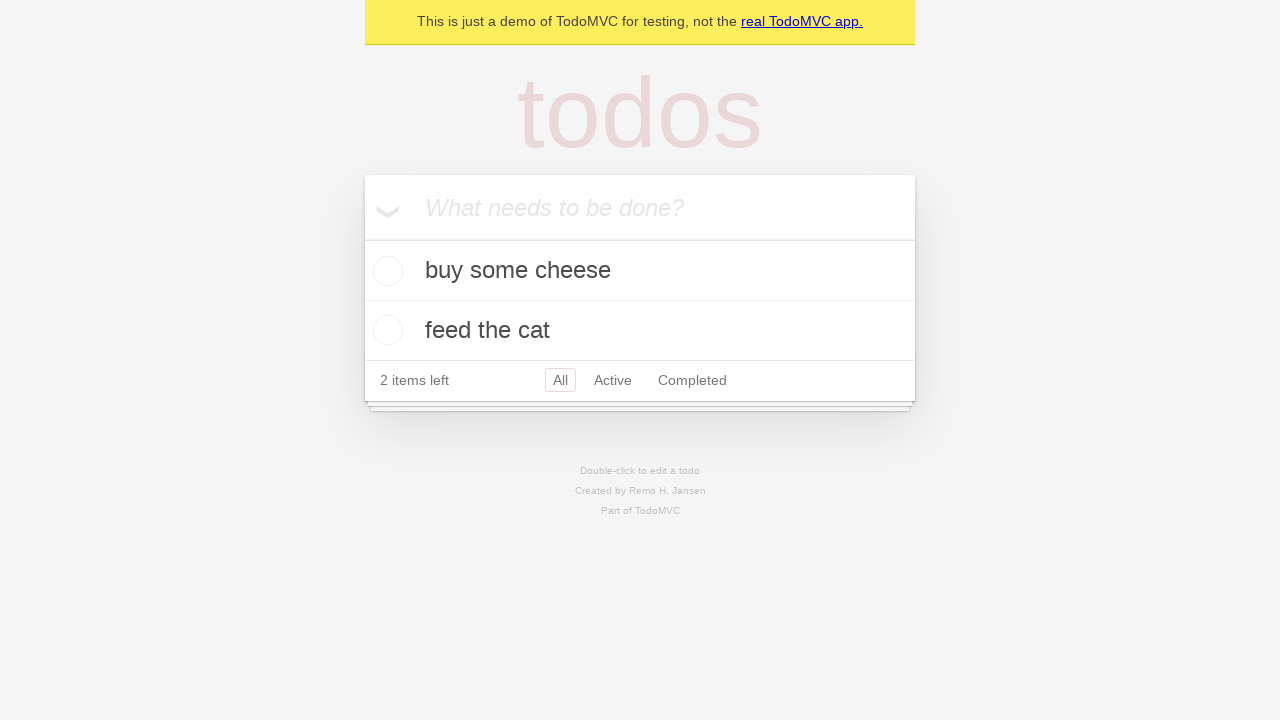

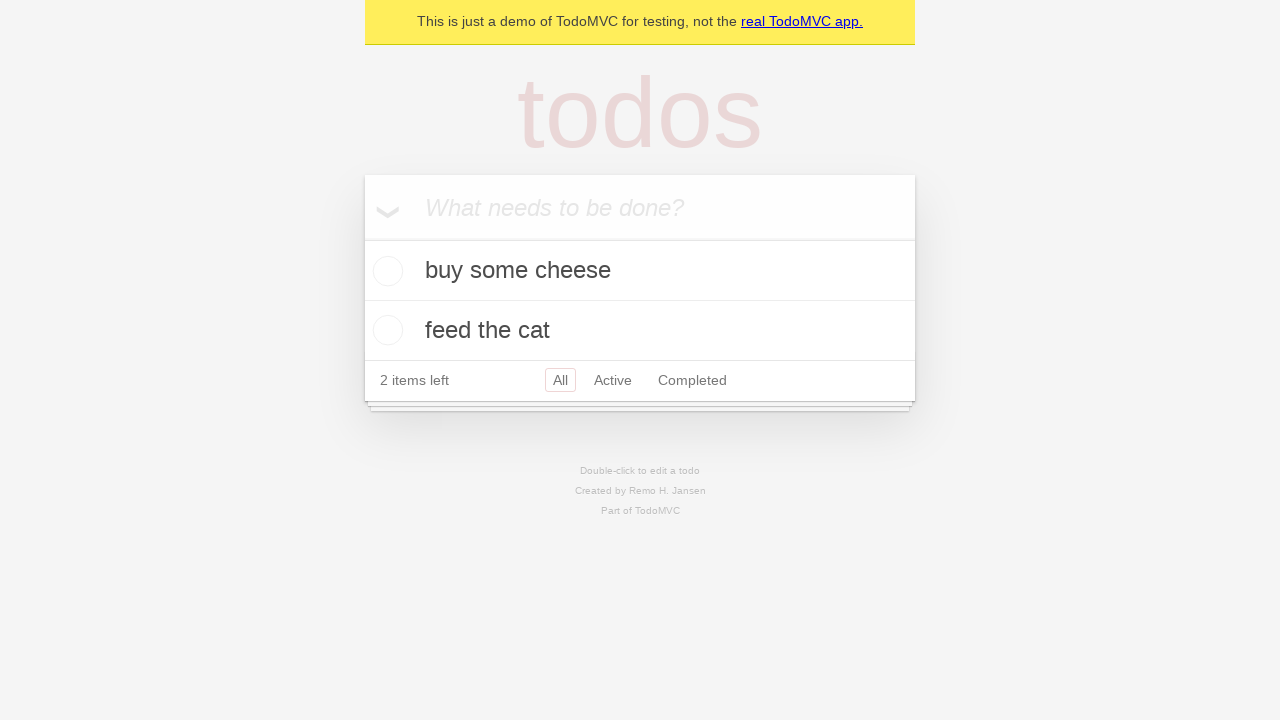